Tests selecting a single value from a dropdown by index and then deselecting a value by visible text within an iframe on W3Schools tryit editor.

Starting URL: https://www.w3schools.com/tags/tryit.asp?filename=tryhtml_select_multiple

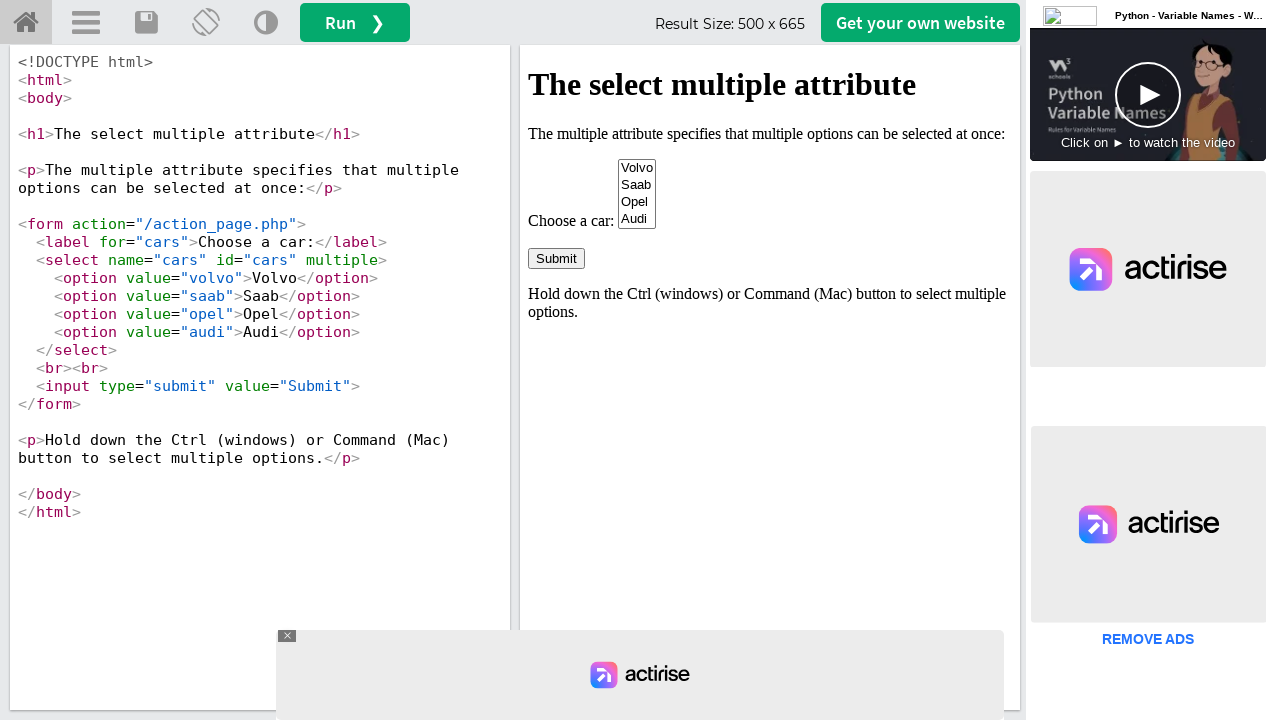

Located the iframe containing the W3Schools tryit editor result
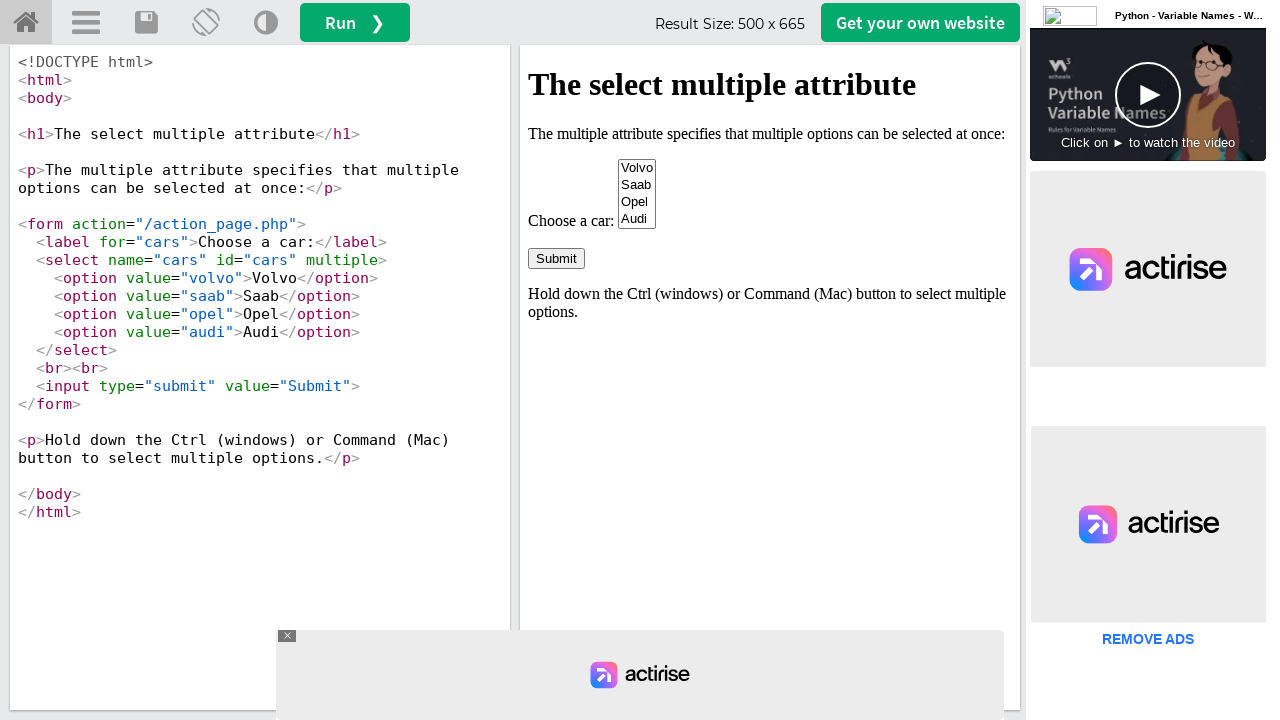

Located the cars dropdown element
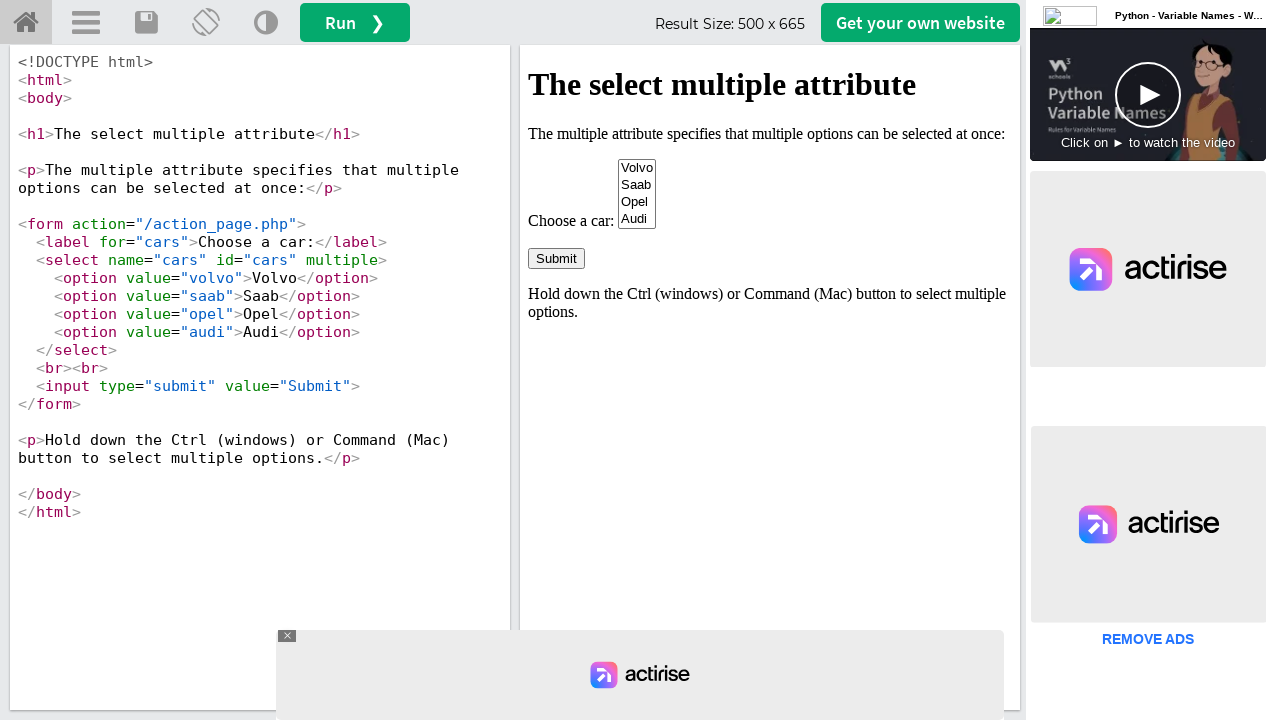

Selected option at index 1 (second option) from the dropdown on #iframeResult >> internal:control=enter-frame >> select[name='cars']
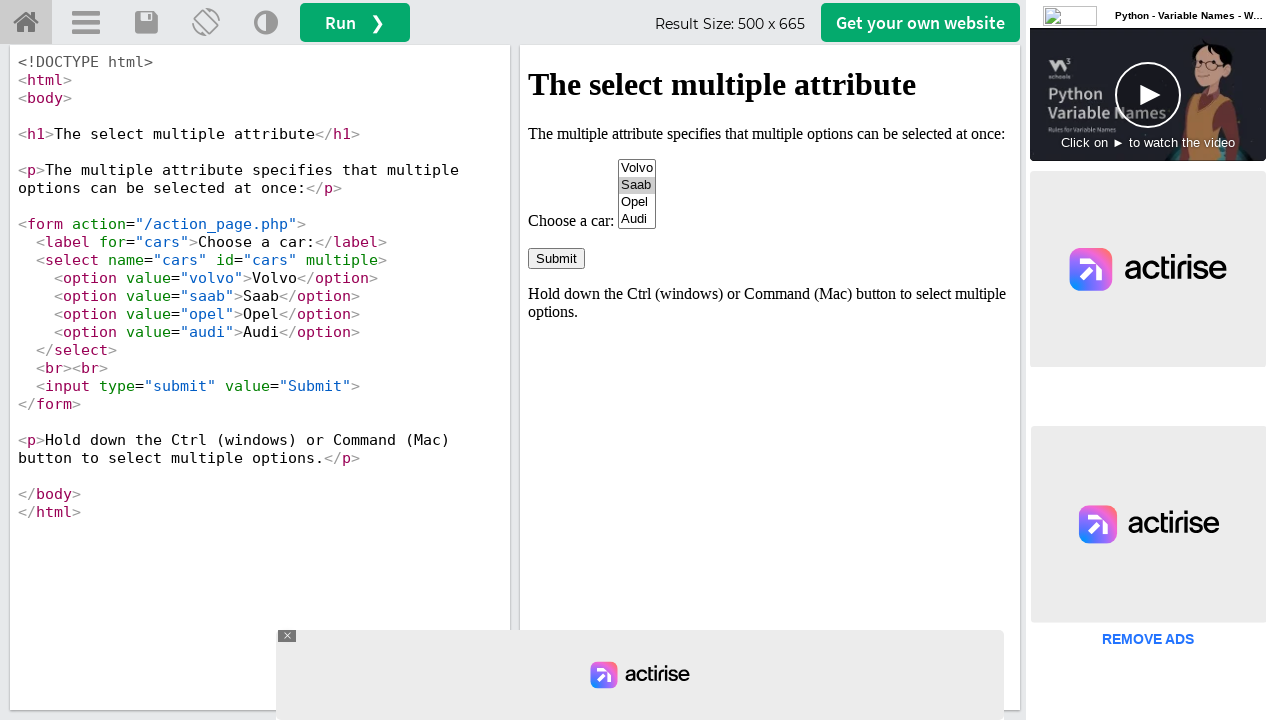

Waited 1000ms for the selection to register
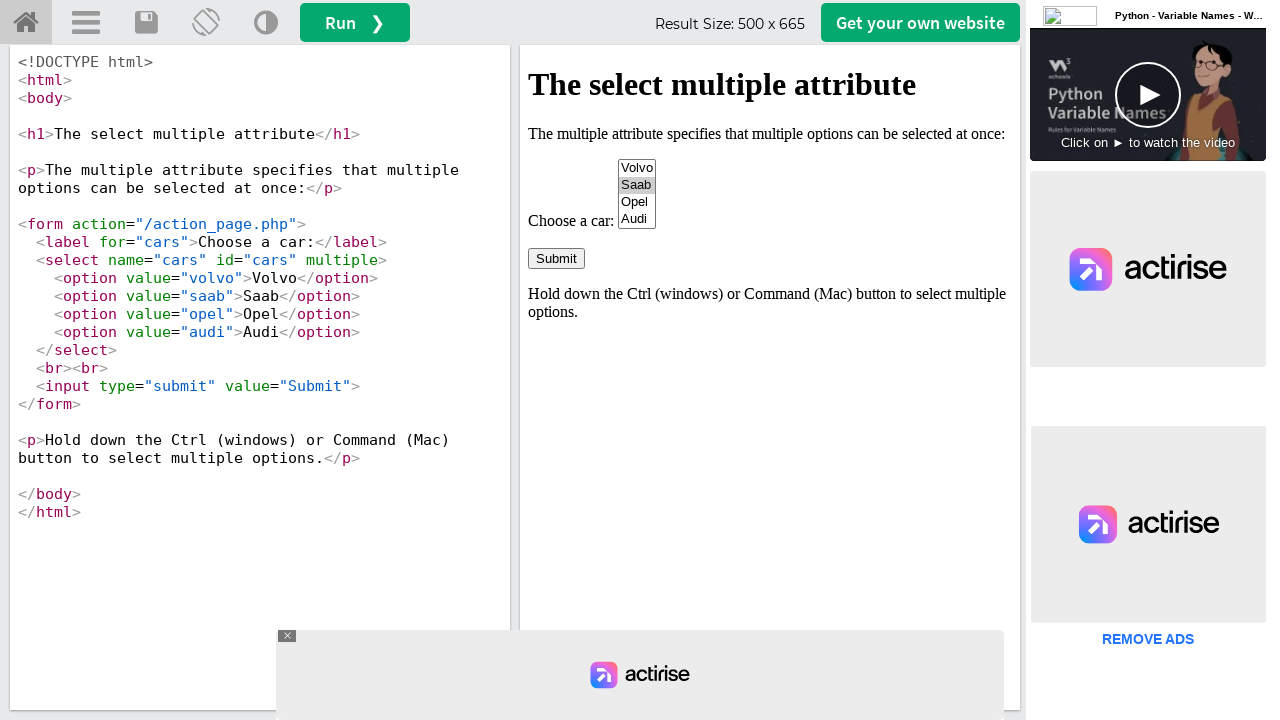

Located the Audi option element in the dropdown
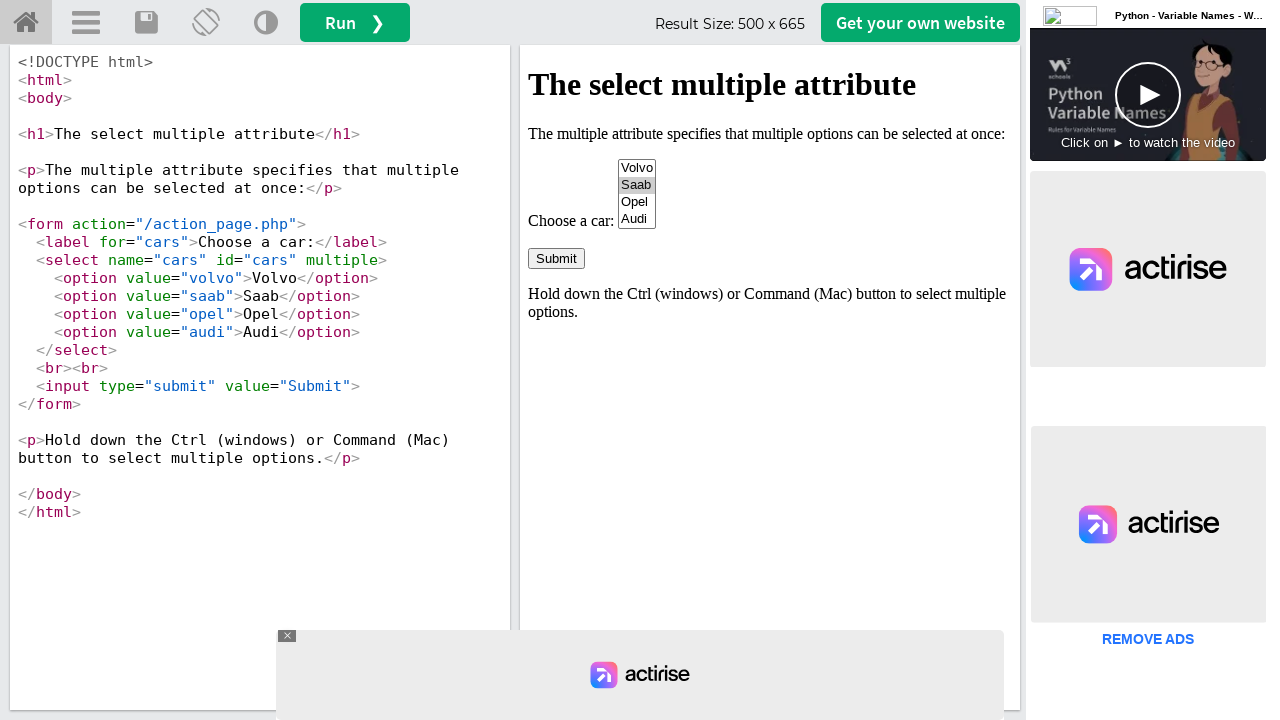

Clicked the Audi option to deselect it from the multi-select dropdown at (637, 219) on #iframeResult >> internal:control=enter-frame >> select[name='cars'] option[valu
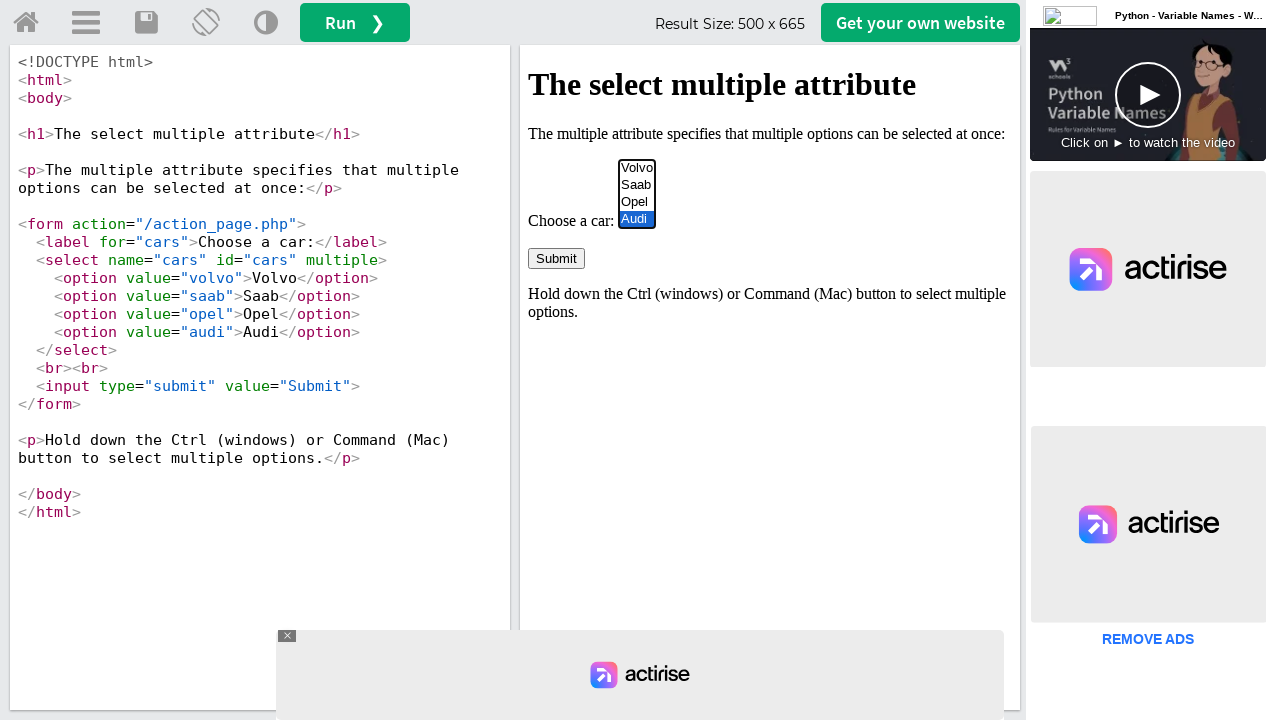

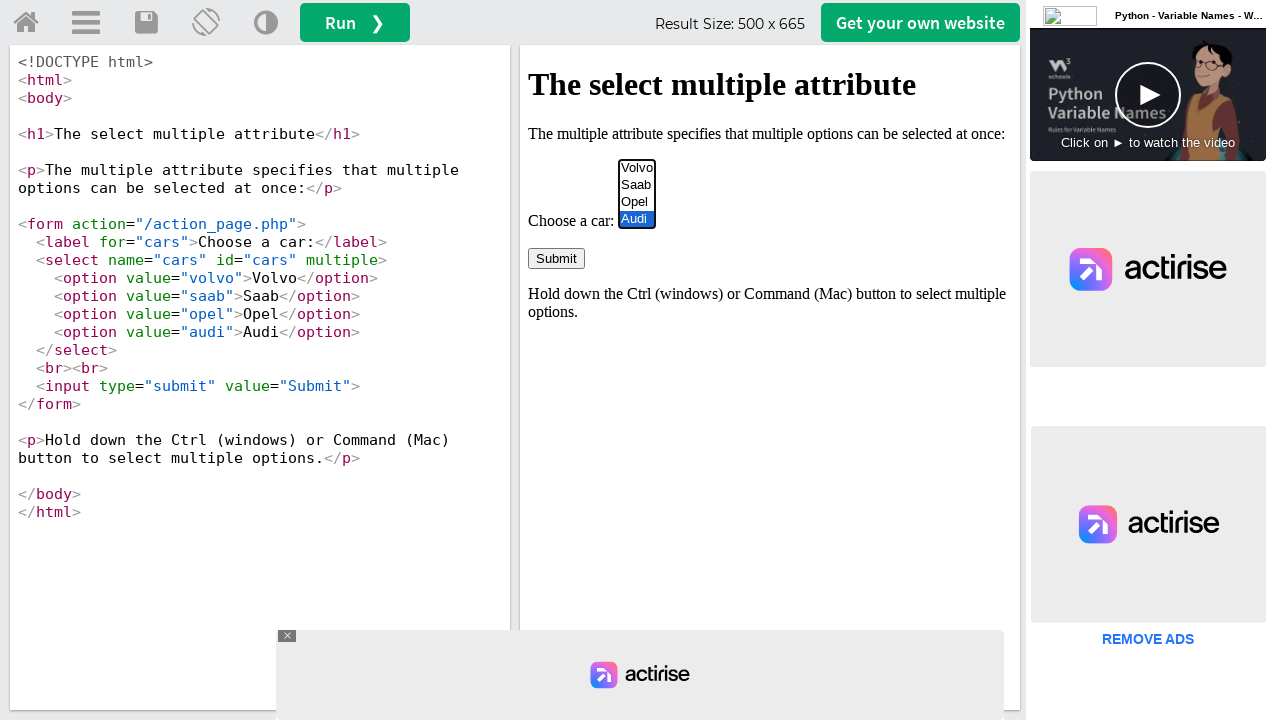